Tests browser window handling by opening new tabs and windows, switching between them

Starting URL: https://demoqa.com

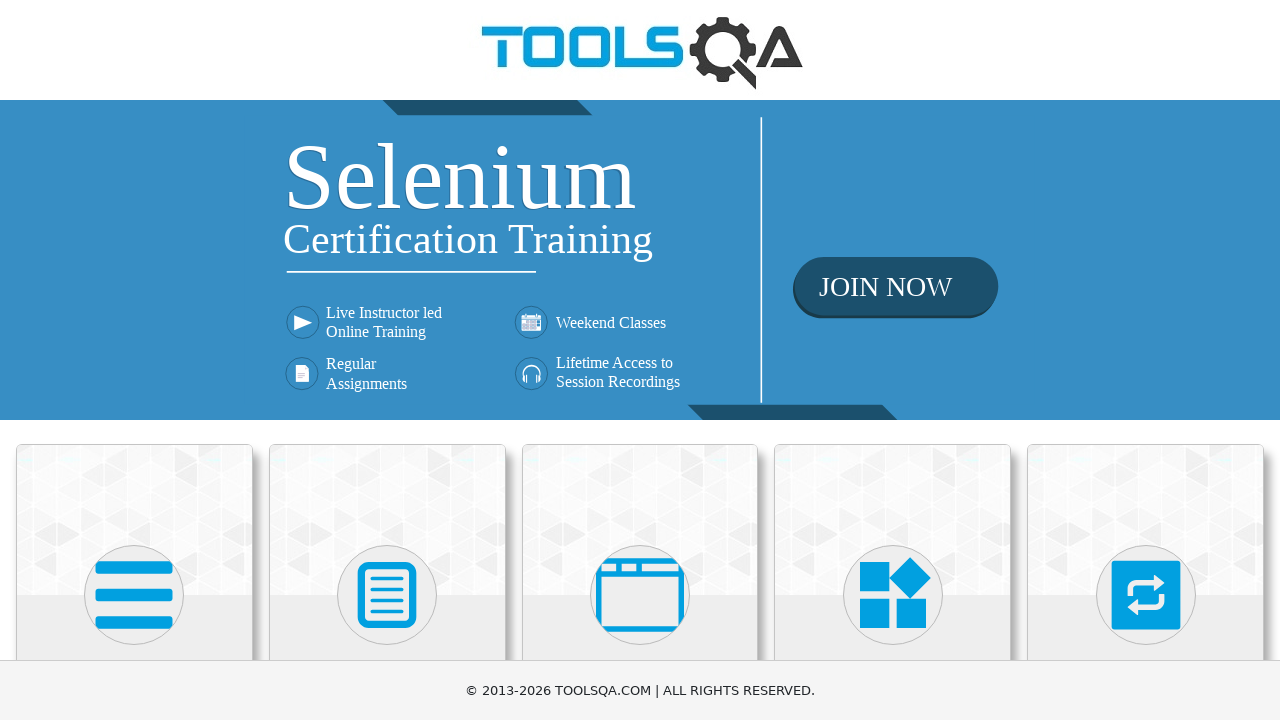

Clicked on 'Alerts, Frame & Windows' category at (640, 360) on xpath=//*[@class='category-cards']//following::div[@class='card-body']//h5[conta
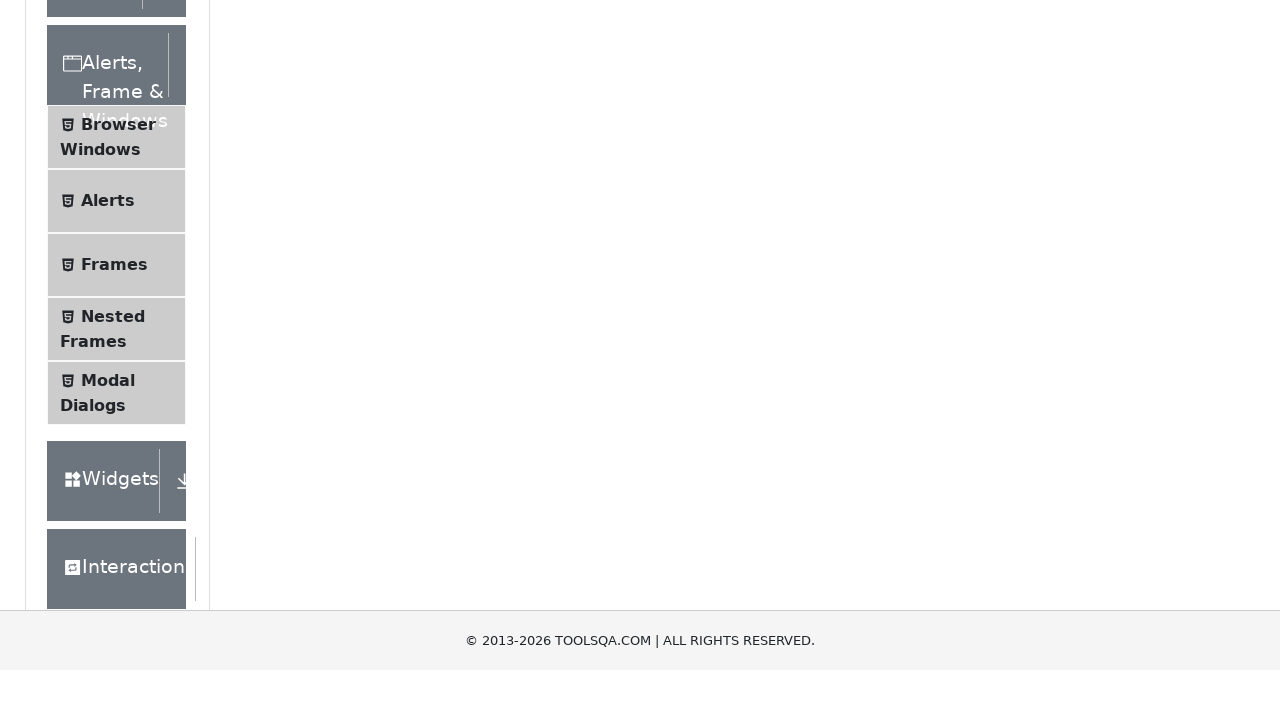

Clicked on 'Browser Windows' menu item at (118, 424) on xpath=//*[@class='accordion']//div[@class='element-group']//following::span[@cla
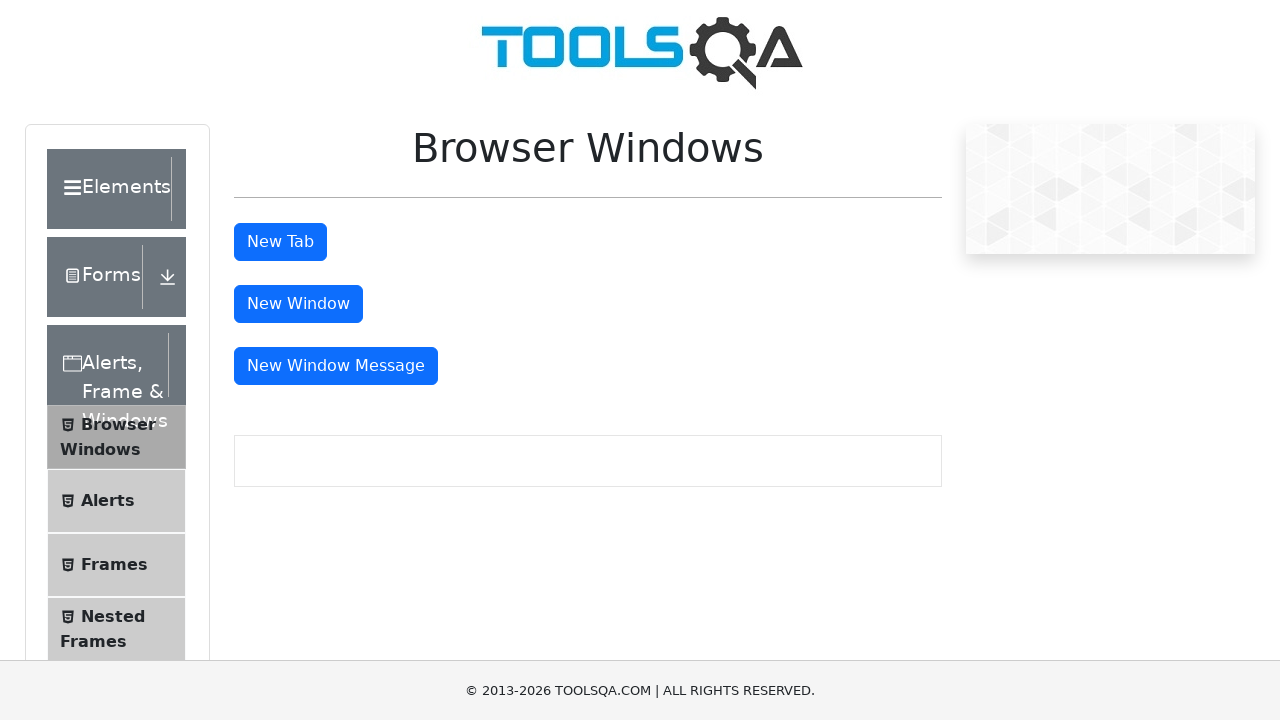

Browser Windows page loaded with tab button visible
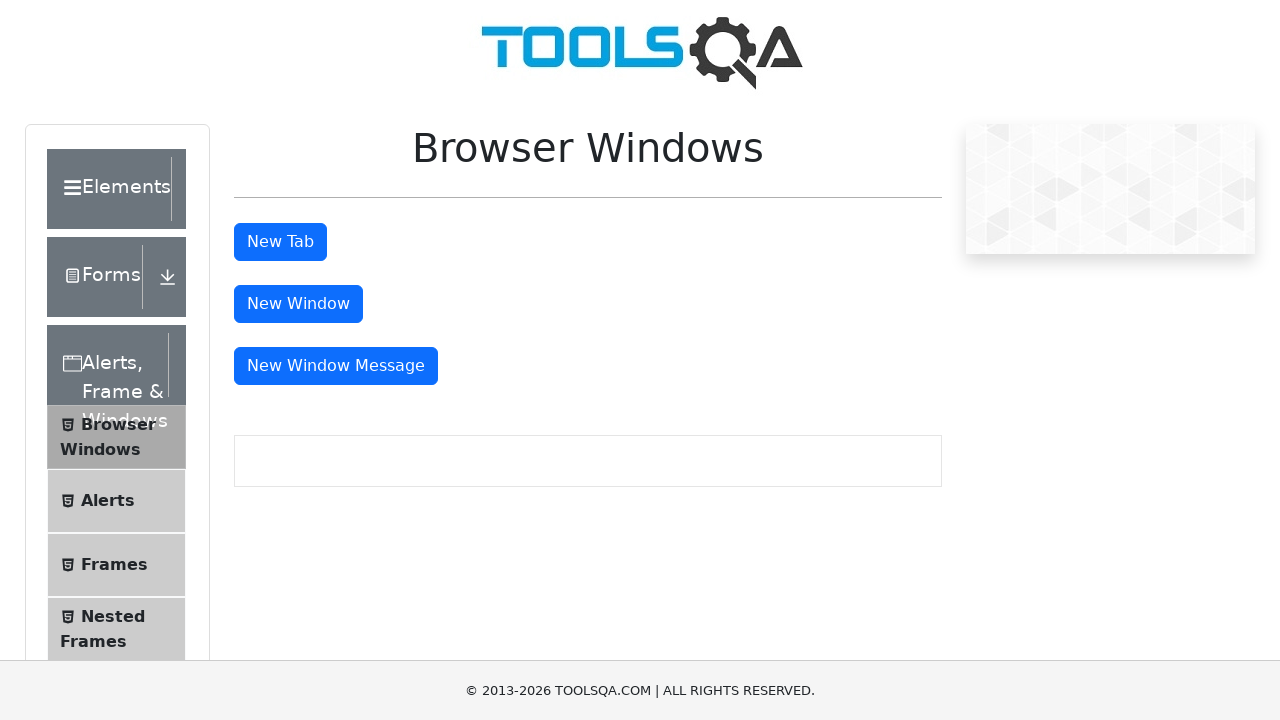

Clicked 'New Tab' button and new tab opened at (280, 242) on #tabButton
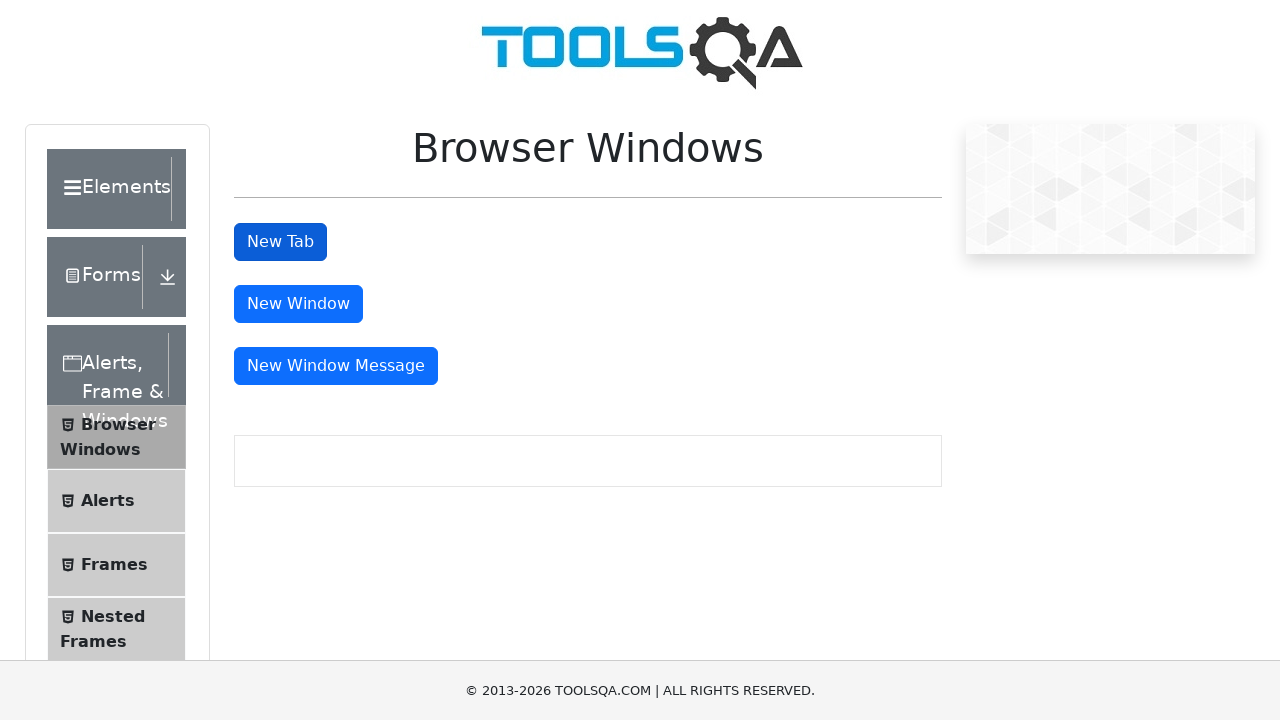

Closed the new tab
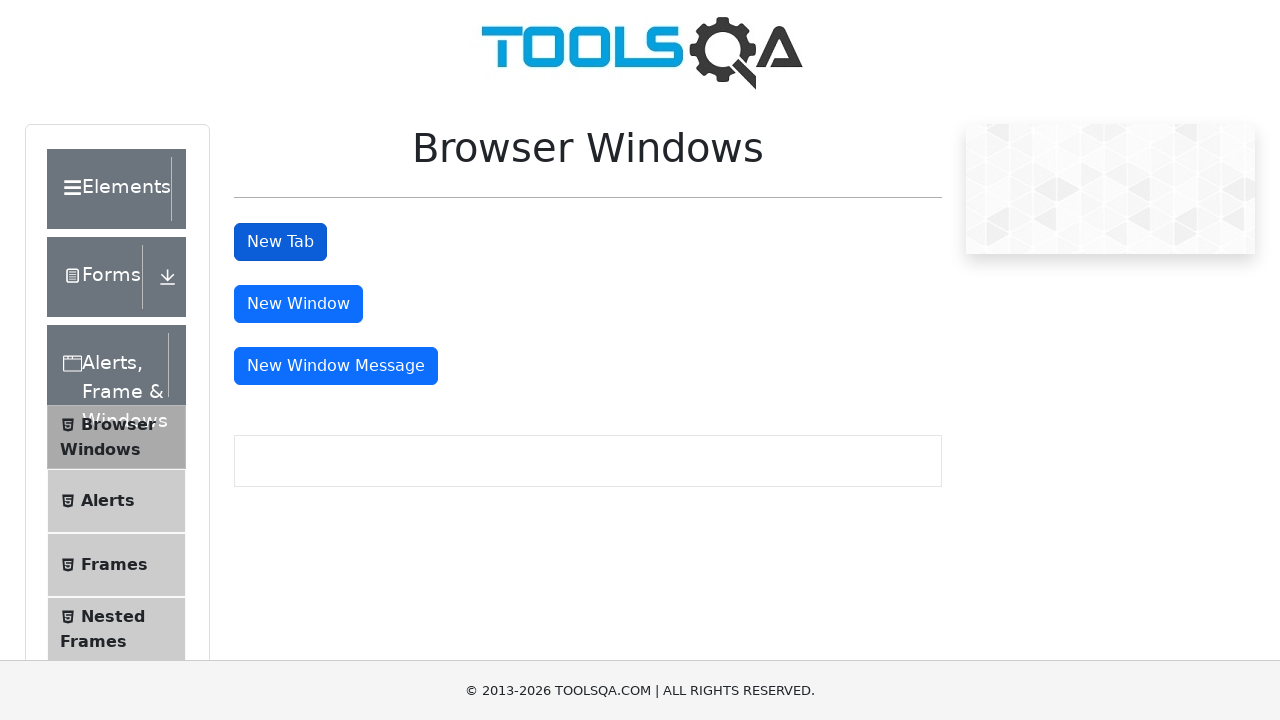

Scrolled down by 350 pixels
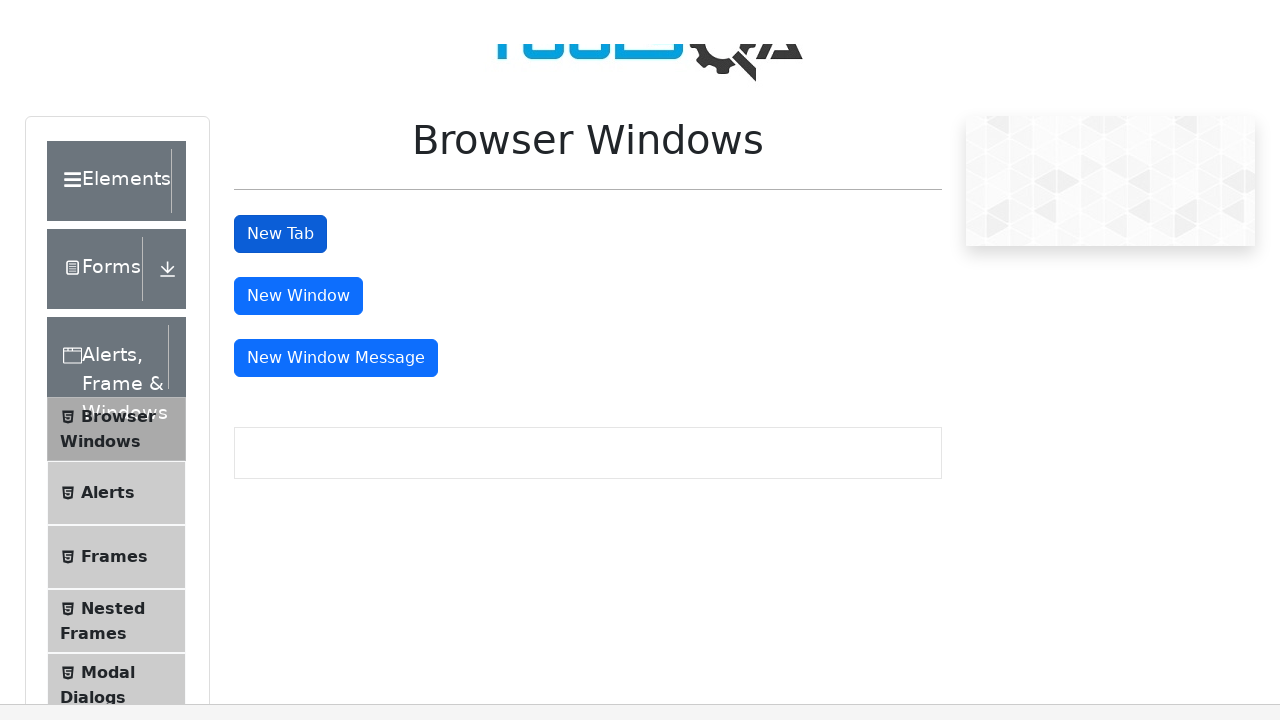

Clicked 'New Window' button and new window opened at (298, 304) on #windowButton
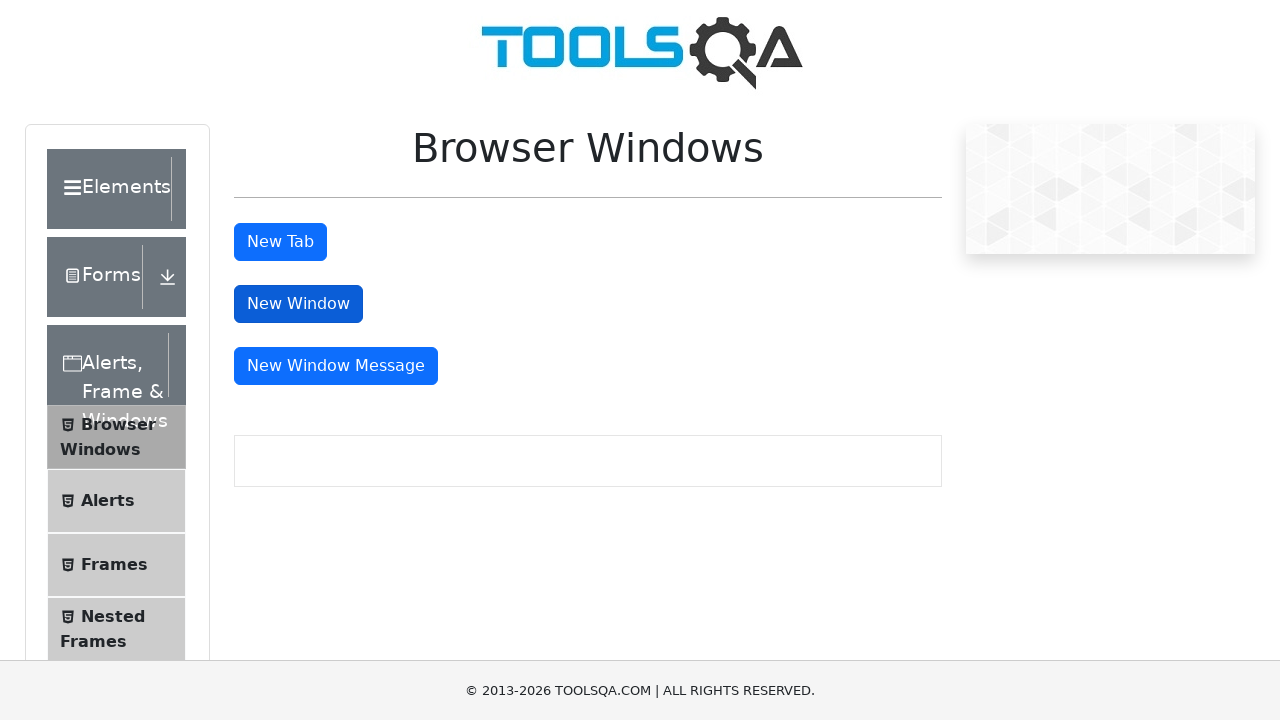

Closed the new window
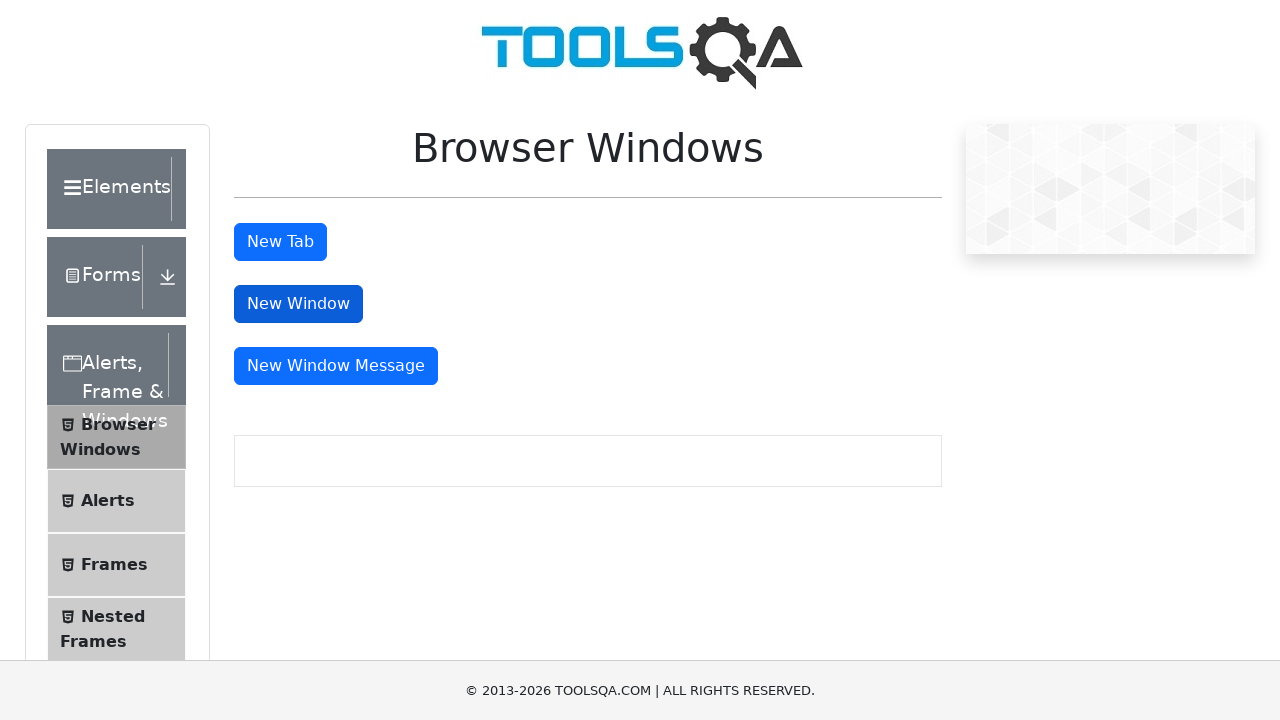

Clicked 'New Message Window' button at (336, 366) on #messageWindowButton
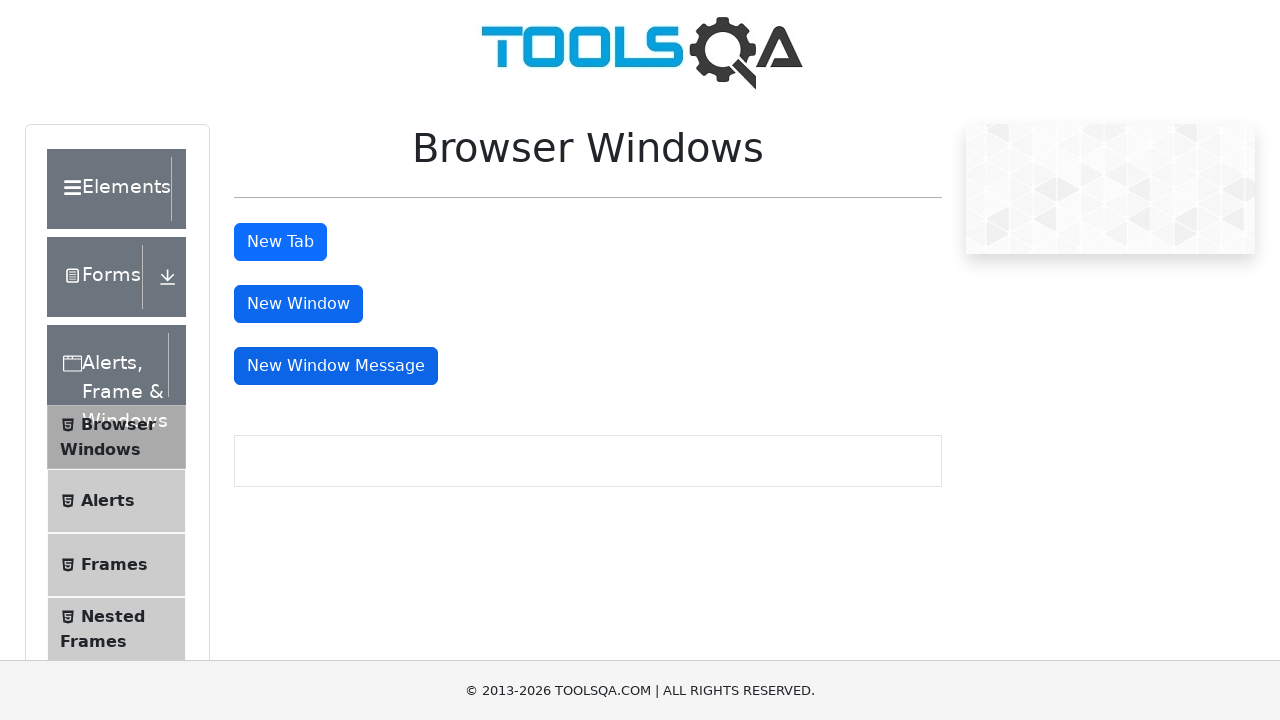

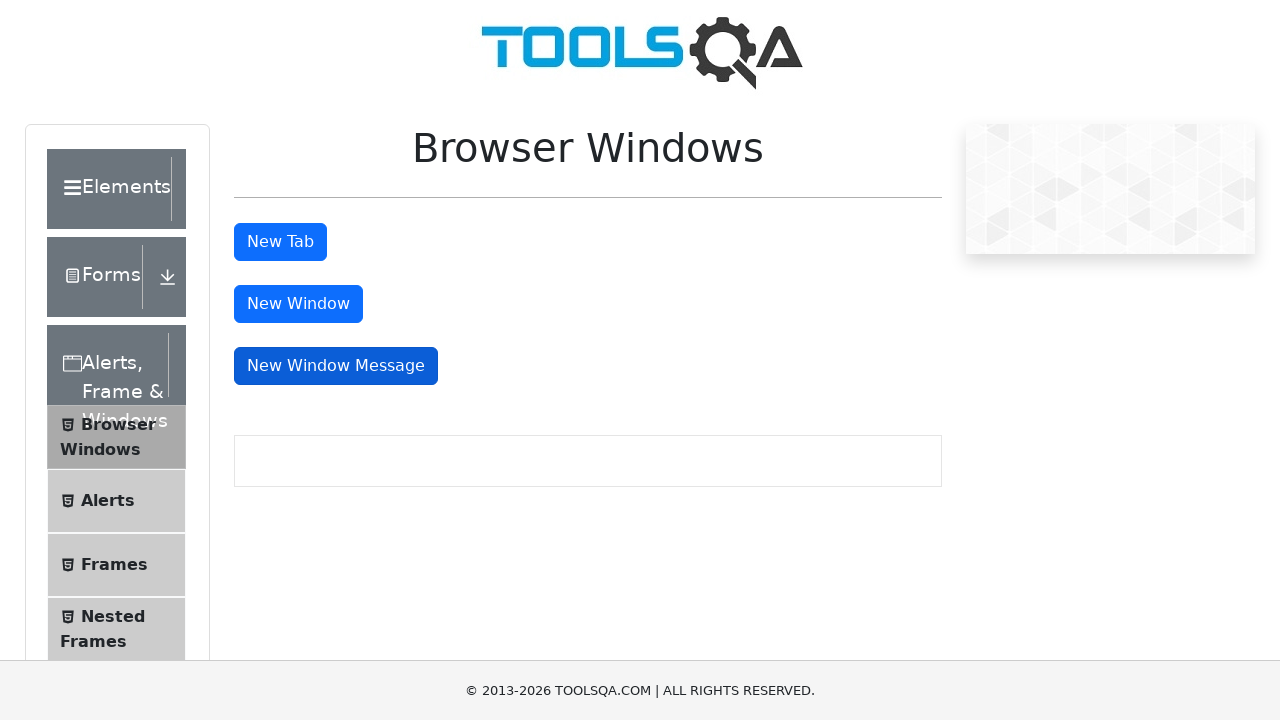